Navigates to a Diablo 2 emulator terror zone information page with Chinese language headers and waits for the page content to load

Starting URL: https://d2emu.com/tz-china

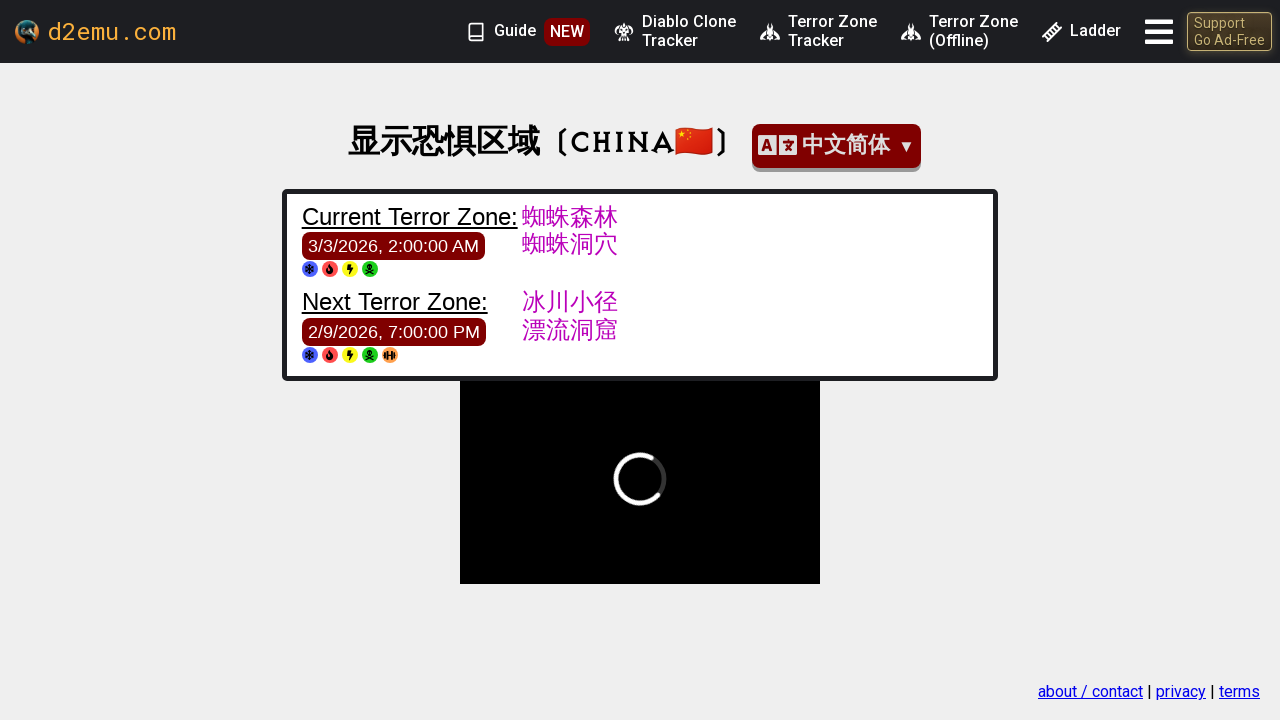

Set Accept-Language header to Chinese (zh-CN)
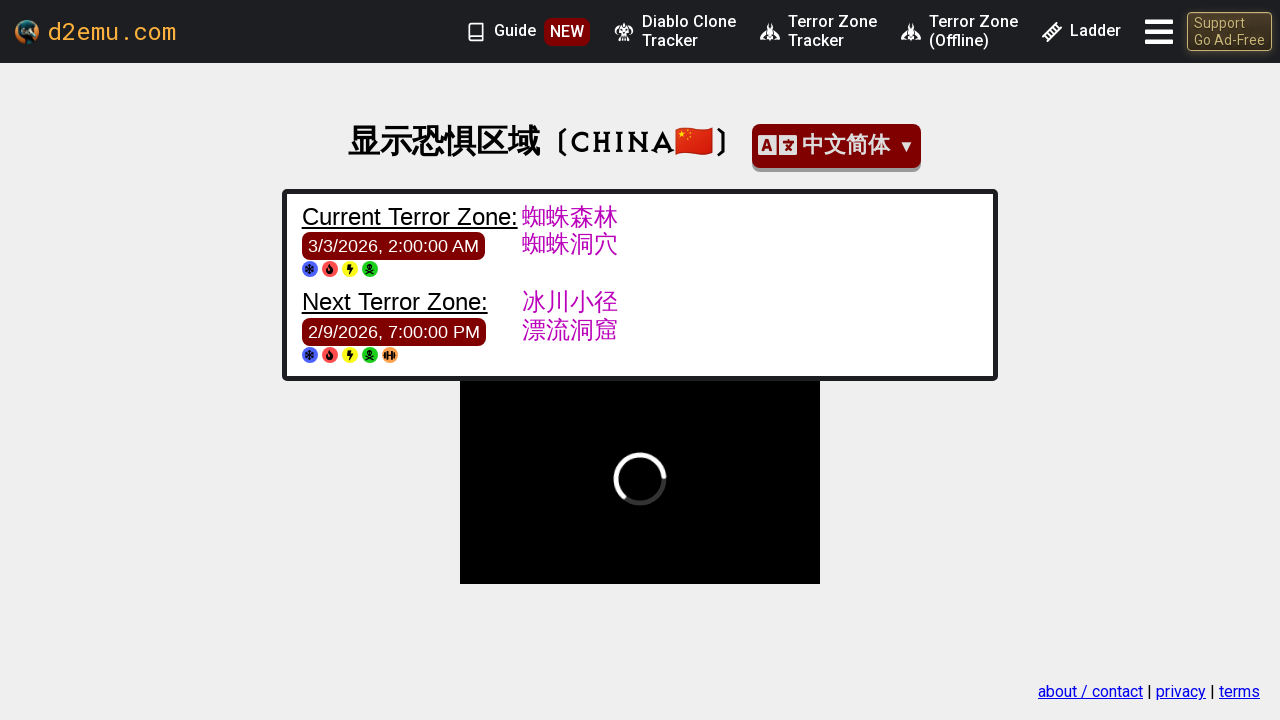

Waited for page to reach networkidle state
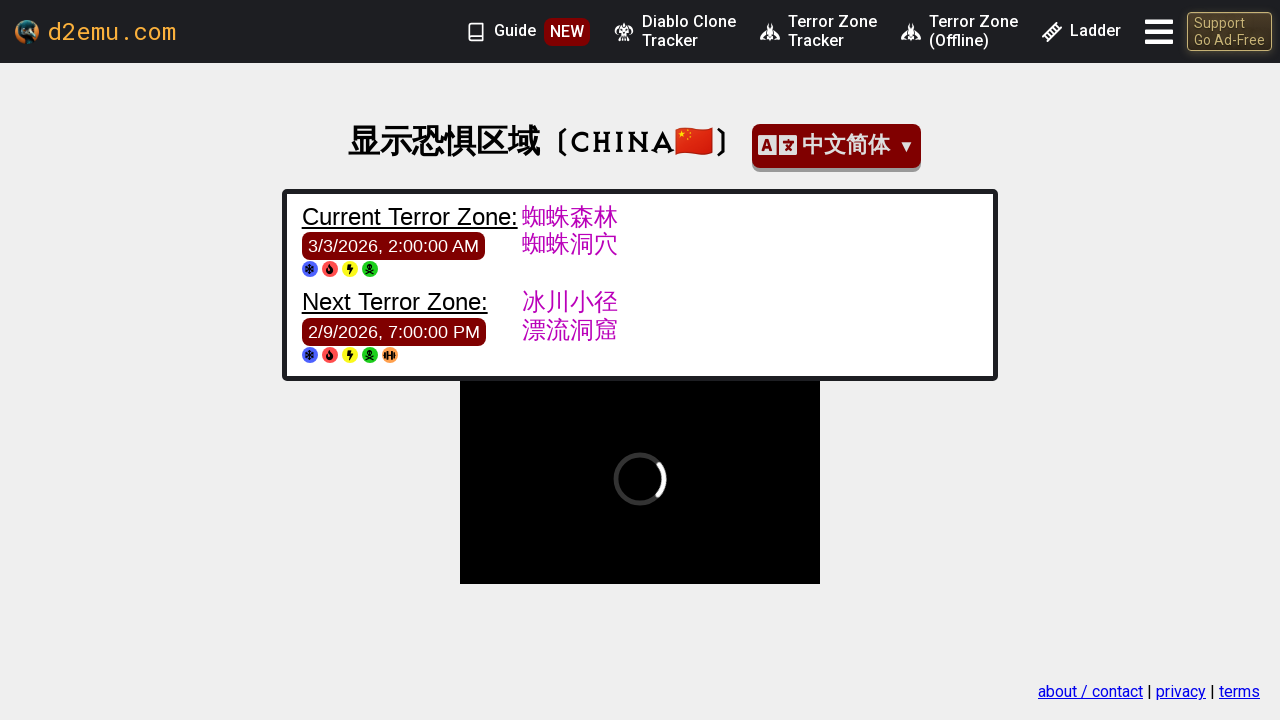

Verified body element is visible on Diablo 2 terror zone Chinese information page
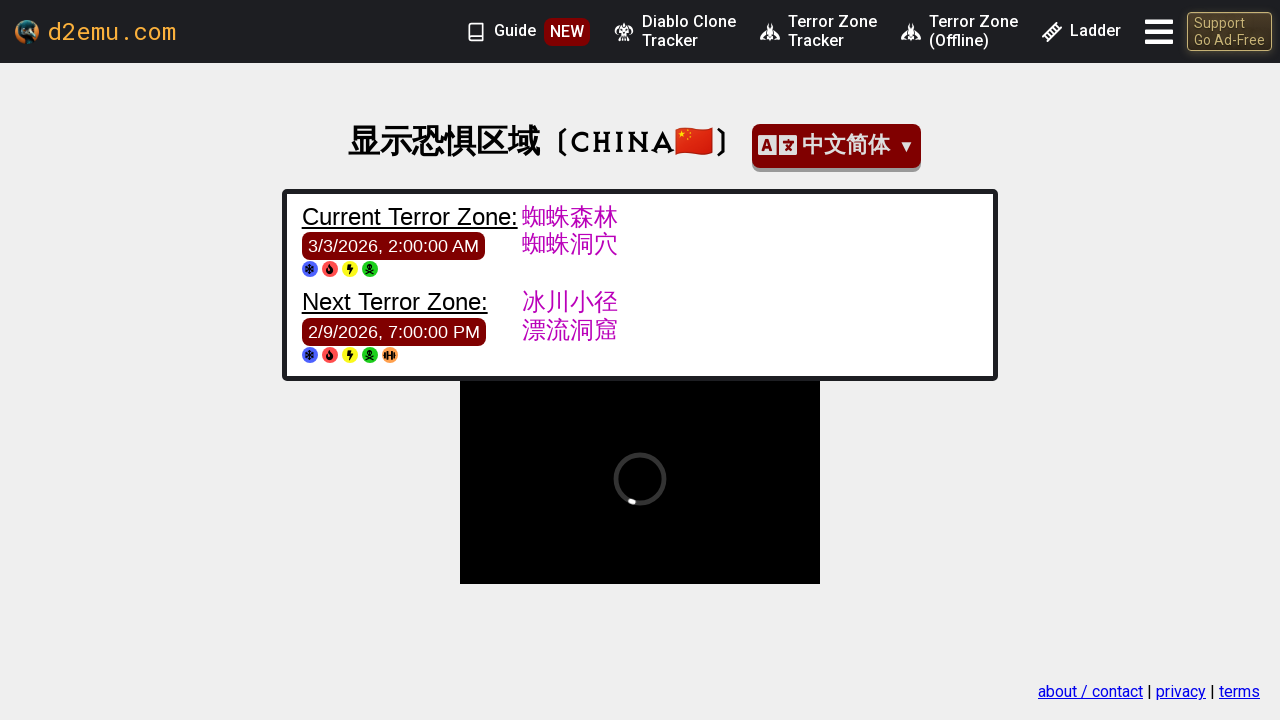

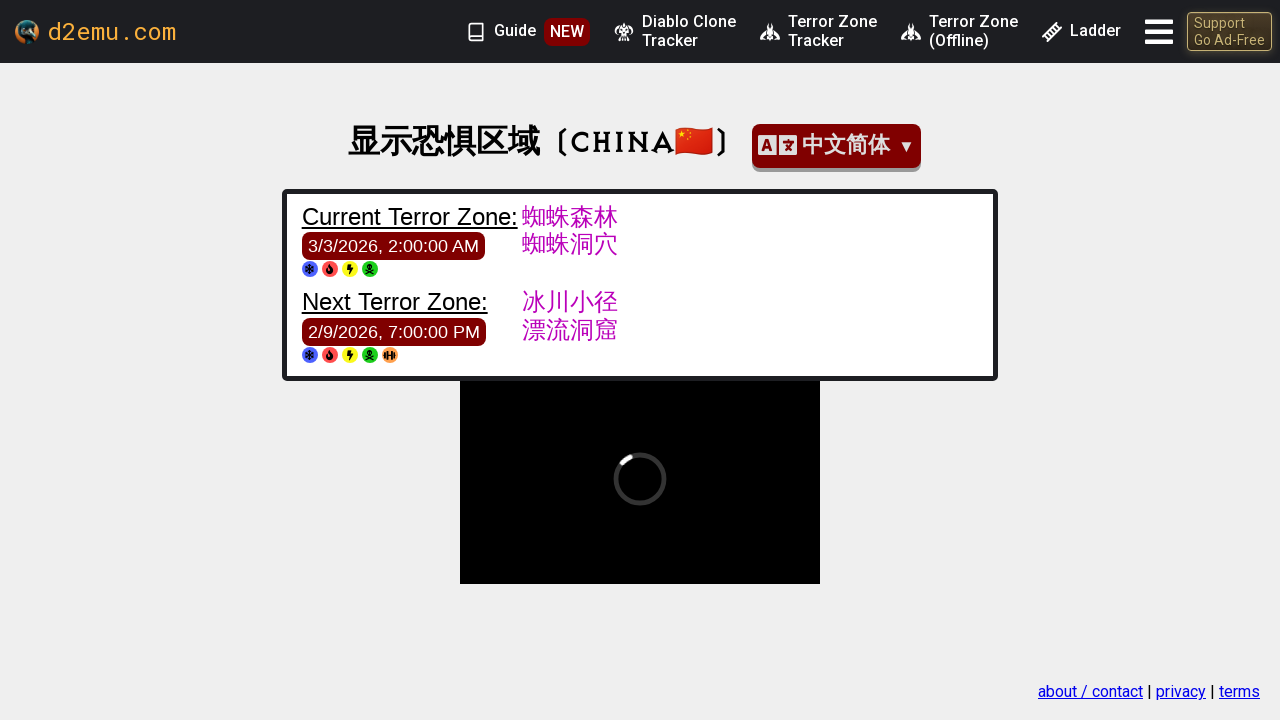